Tests the infinite scroll/load more functionality on Tiki's laptop category page by repeatedly clicking the "Show more" button to load additional products until a target count is reached or no more products can be loaded.

Starting URL: https://tiki.vn/laptop-may-vi-tinh-linh-kien/c1846

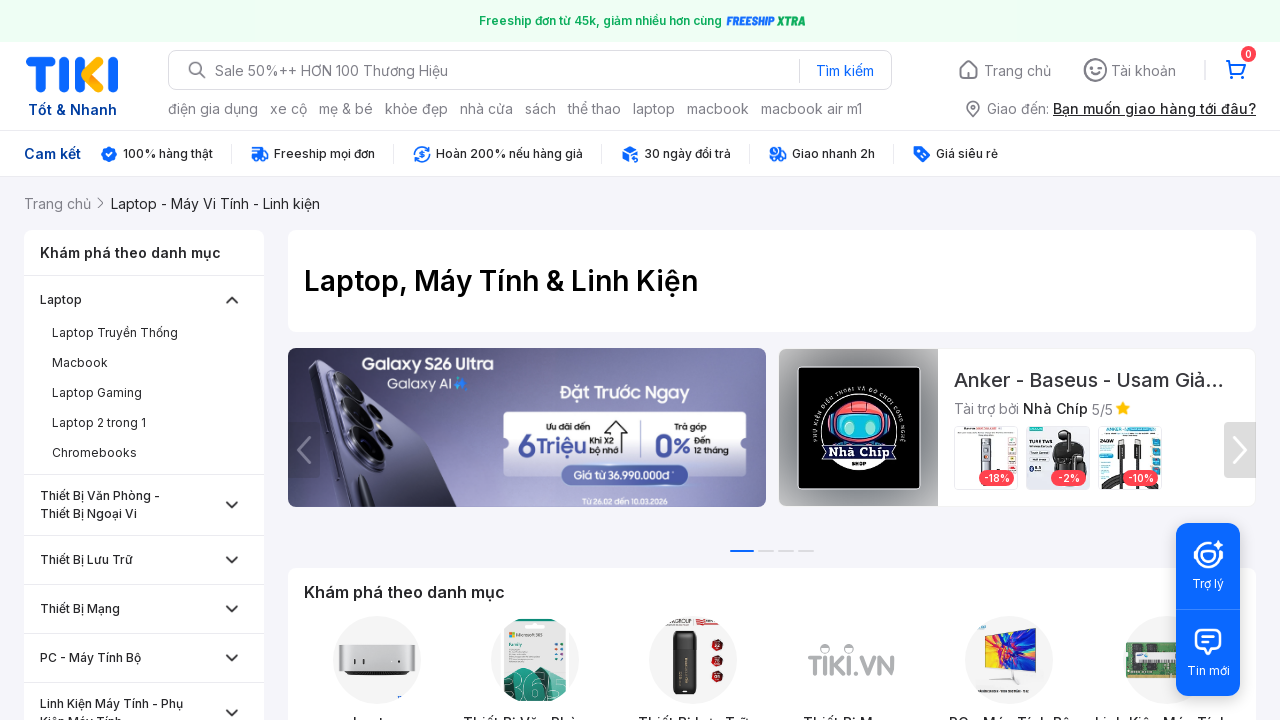

Waited for initial products to load on Tiki laptop category page
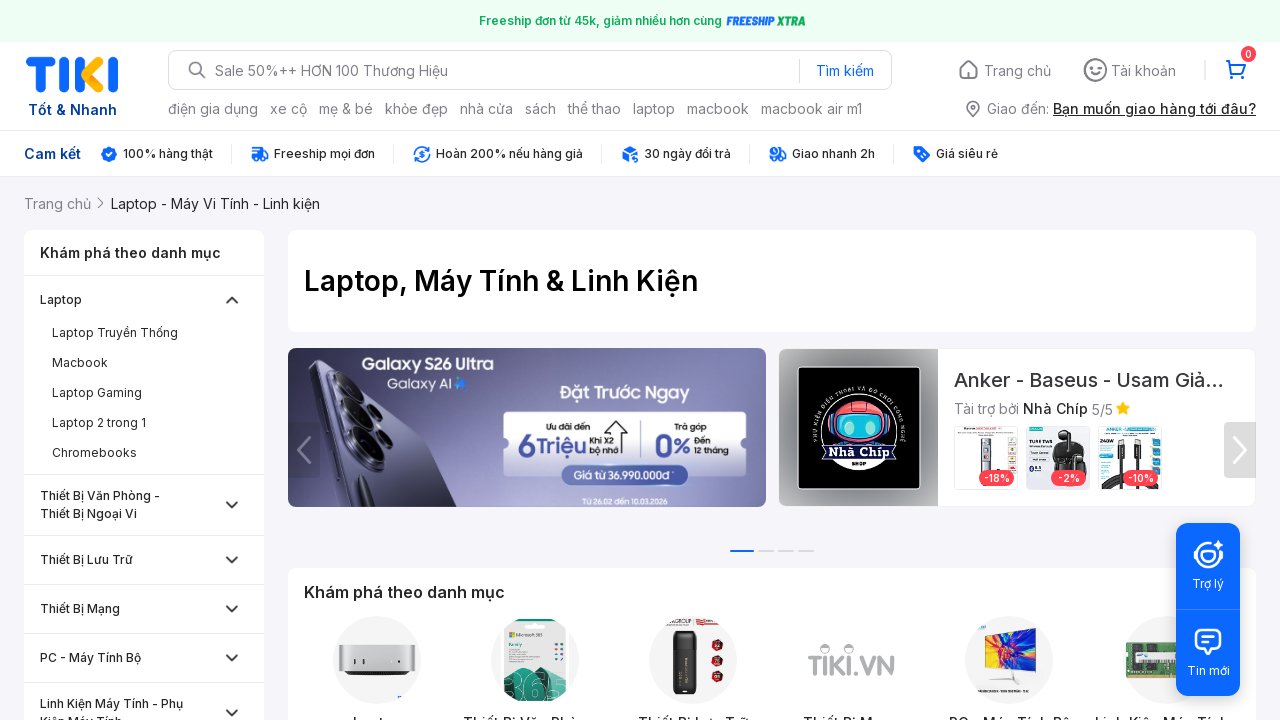

Counted current products: 55
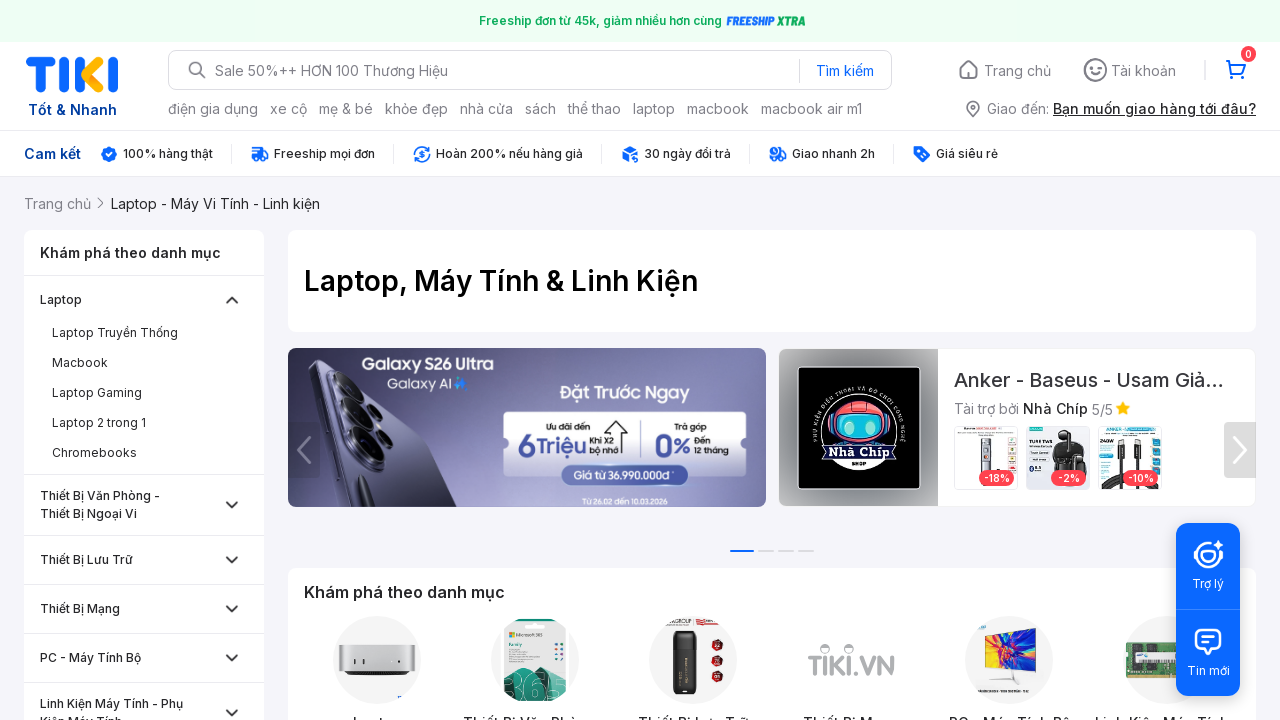

Located 'Show more' button element
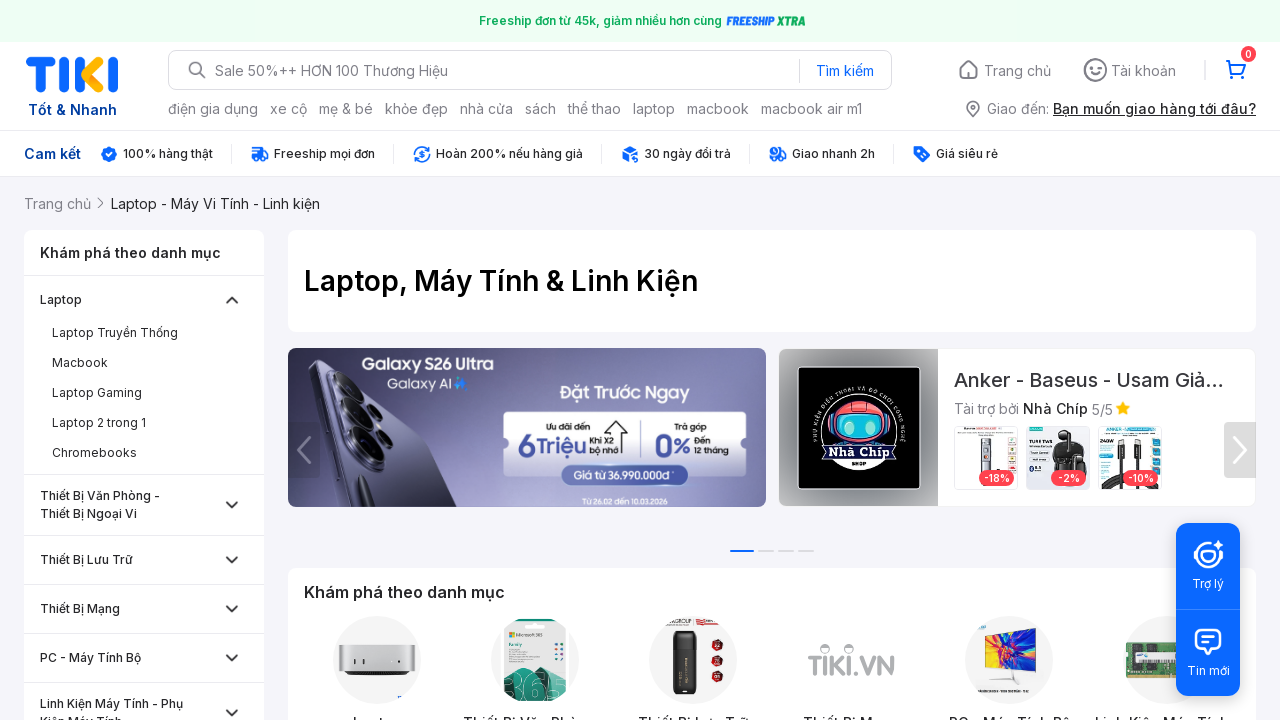

Scrolled 'Show more' button into view
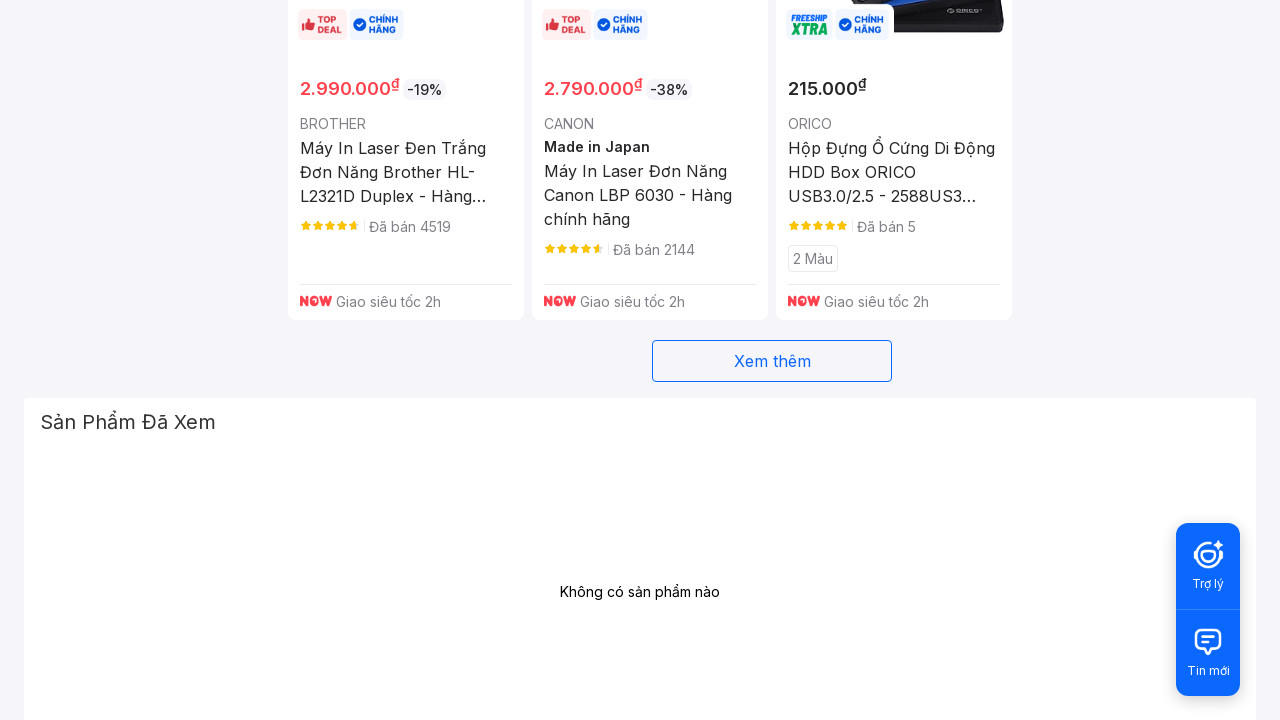

Waited 500ms before clicking
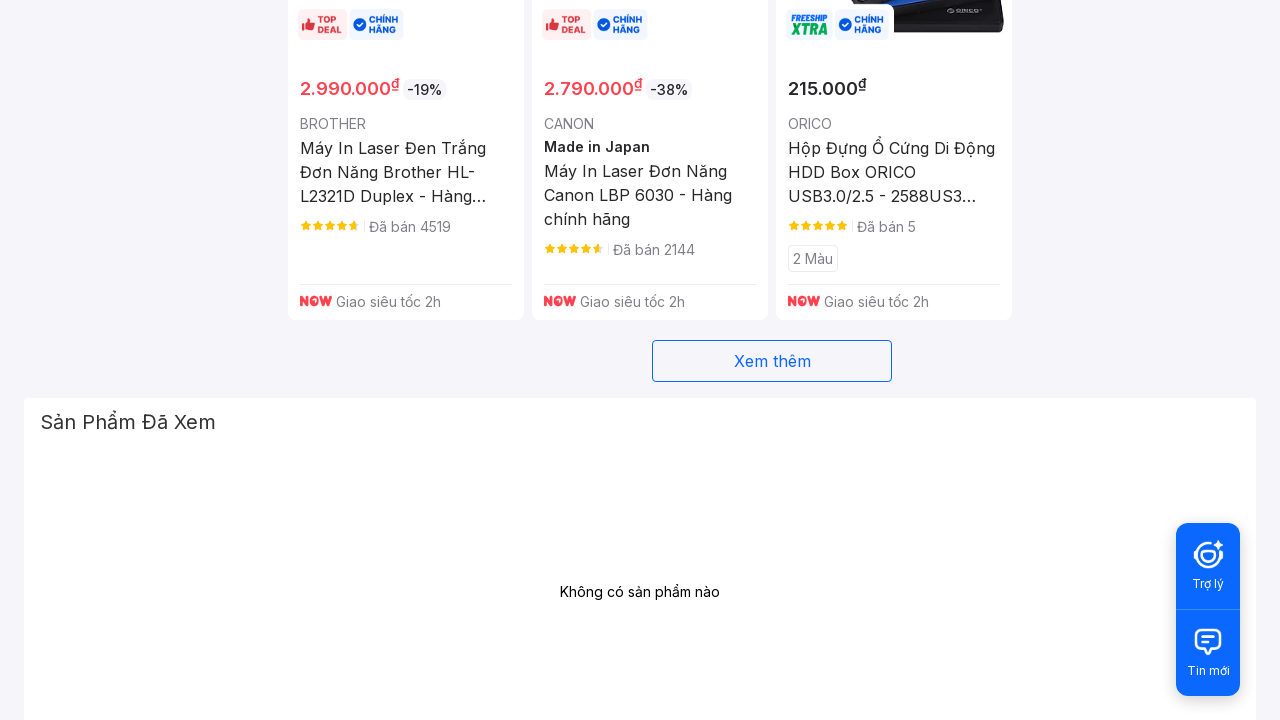

Clicked 'Show more' button to load additional products
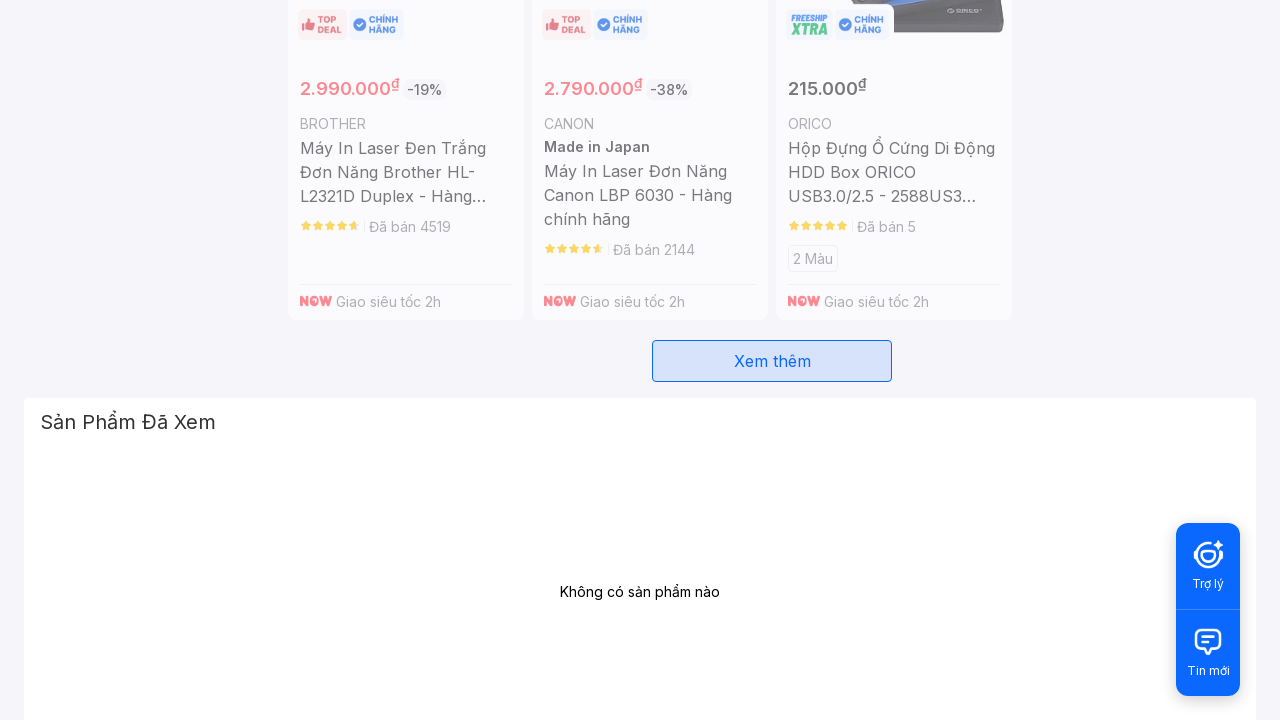

Waited 3000ms for new products to load
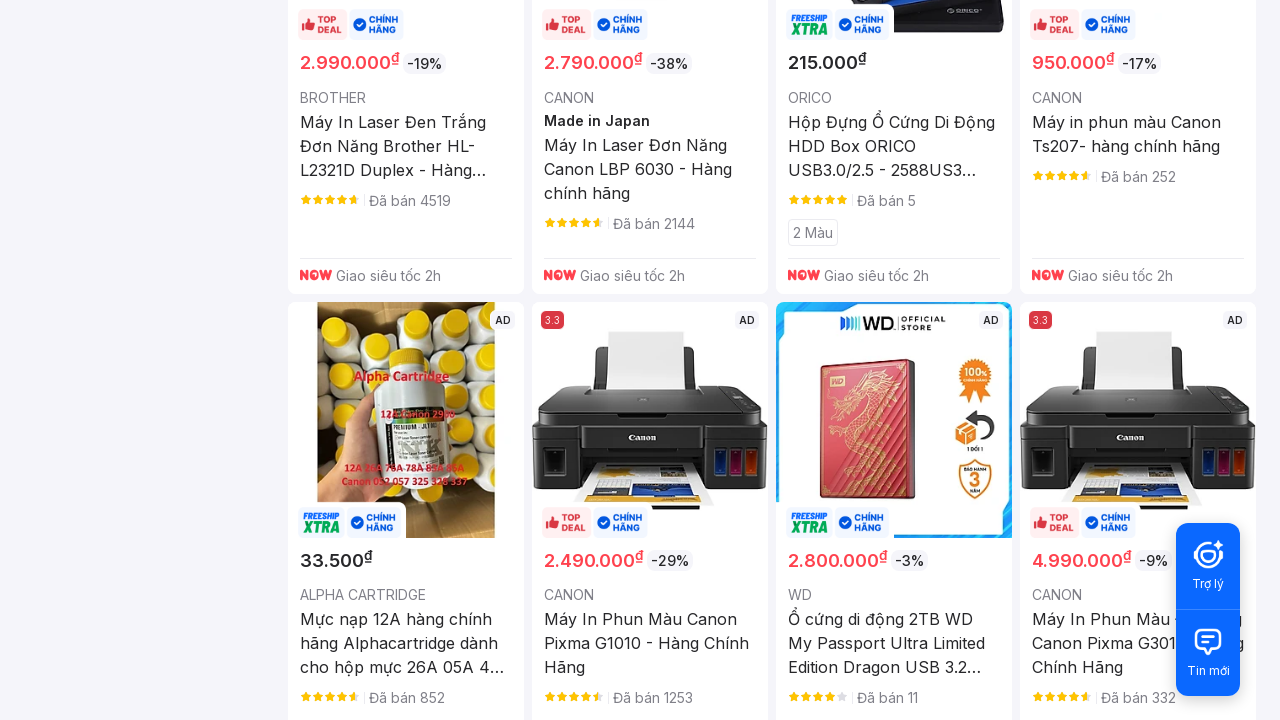

Counted current products: 110
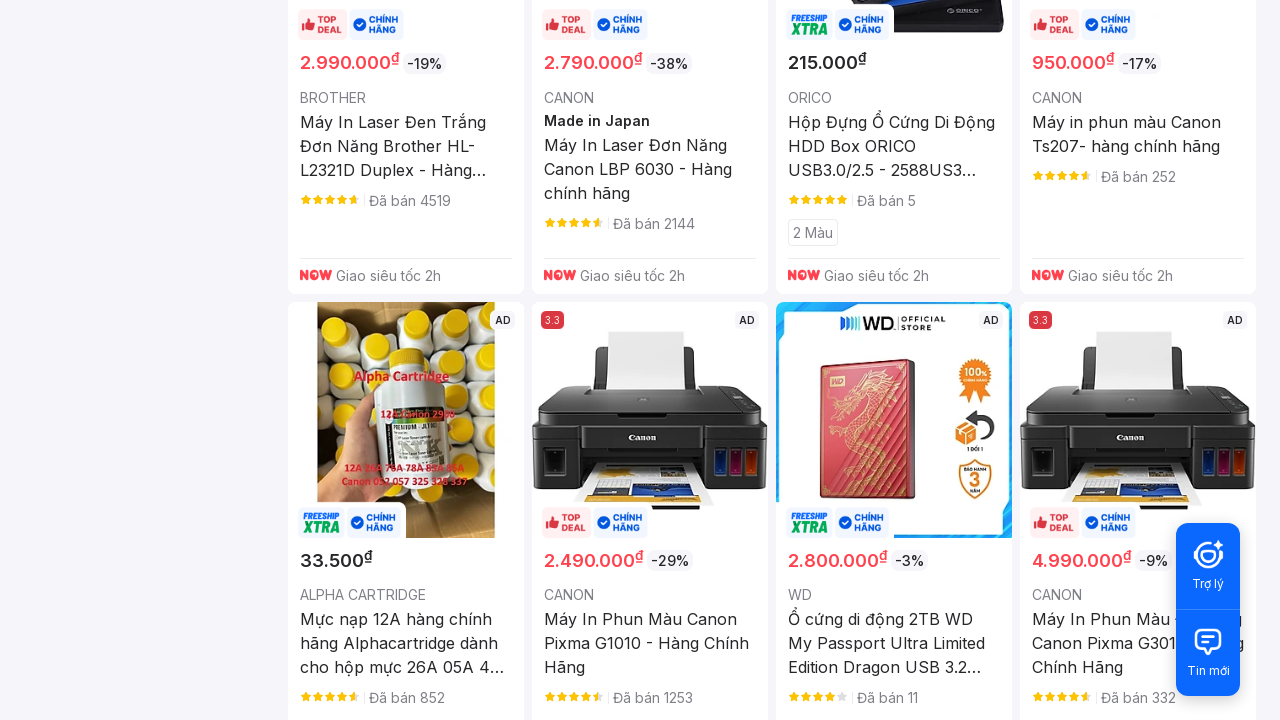

Target product count reached: 110 >= 100
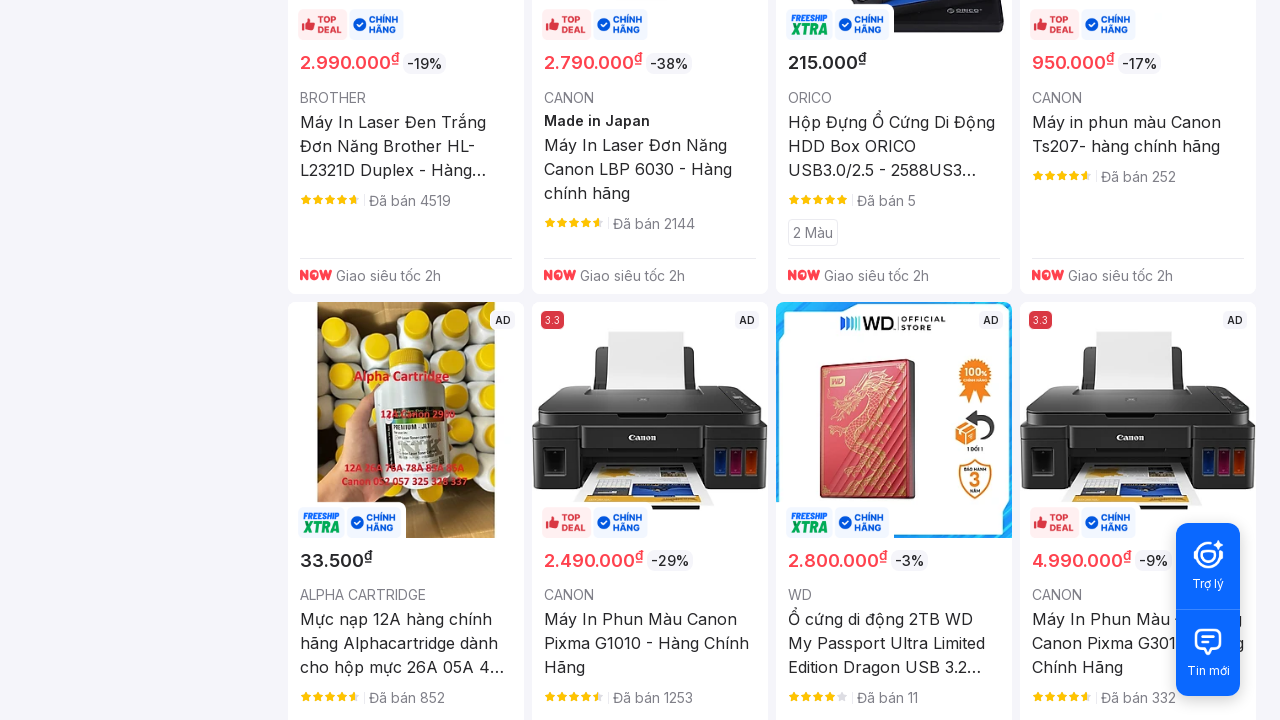

Final product count: 110
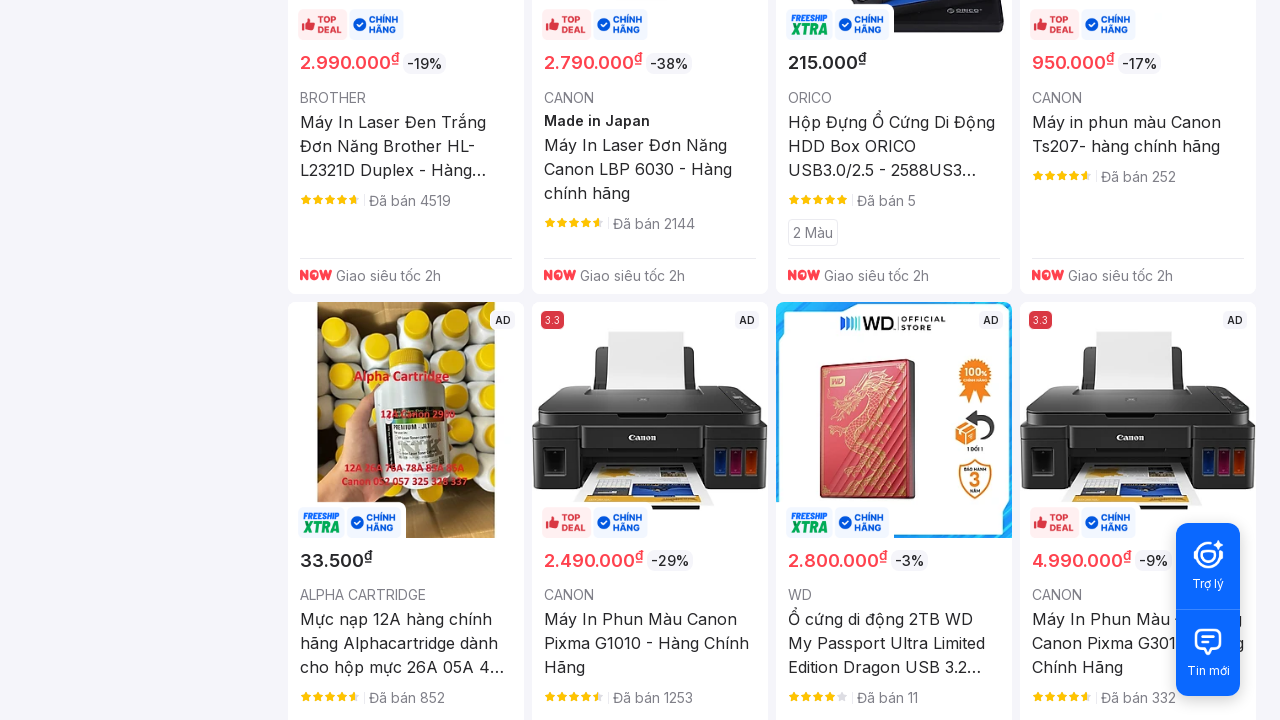

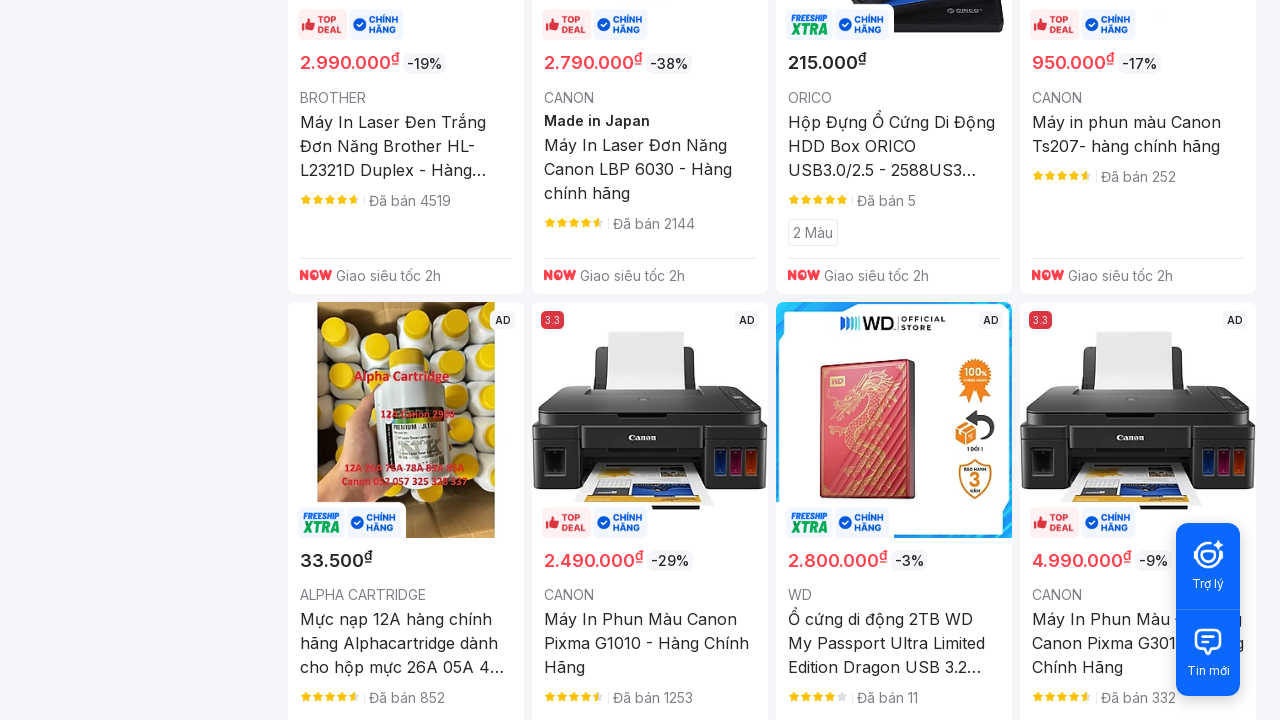